Tests window handling functionality by opening a new window, verifying content in both windows, and switching between them

Starting URL: https://the-internet.herokuapp.com/windows

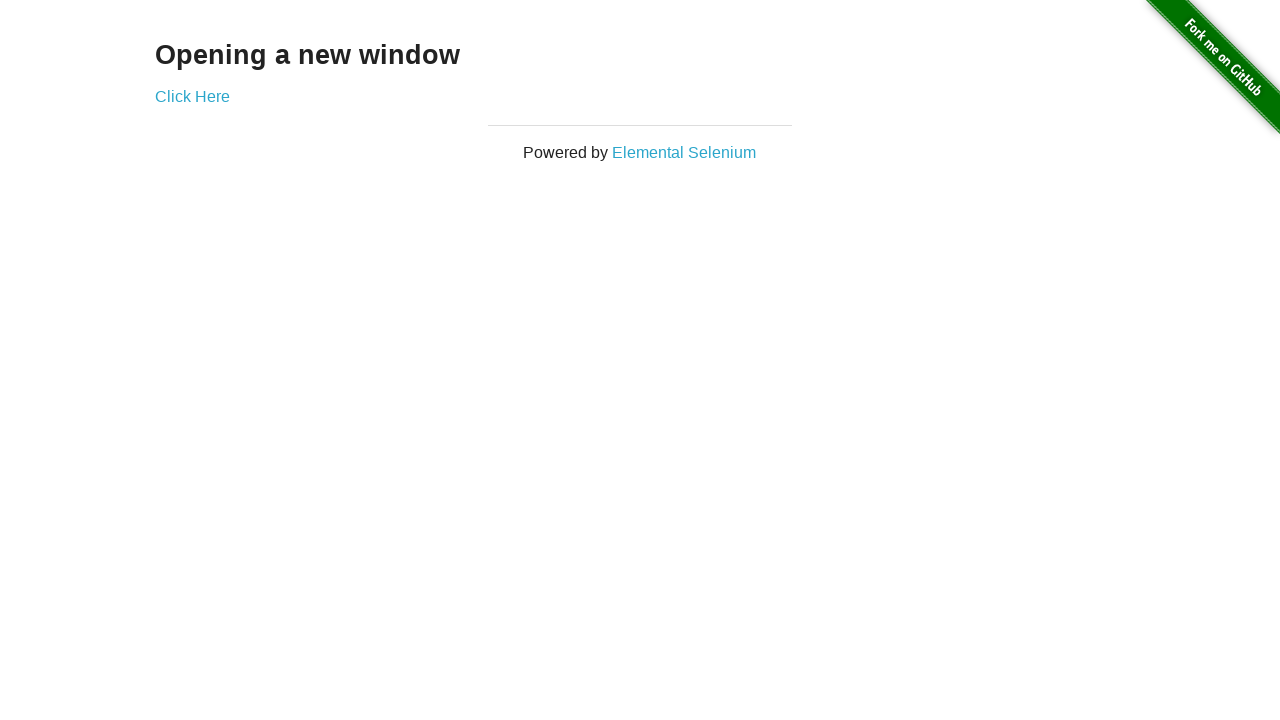

Stored main window handle from context
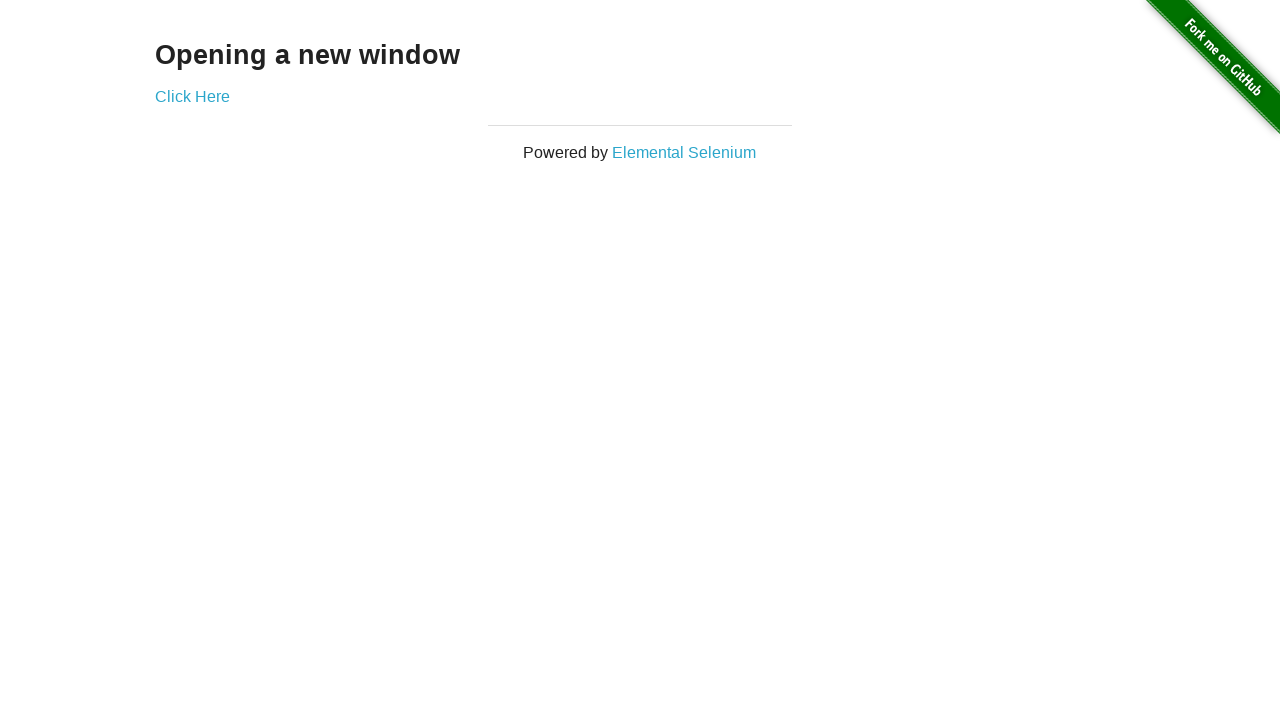

Located h3 heading element on main page
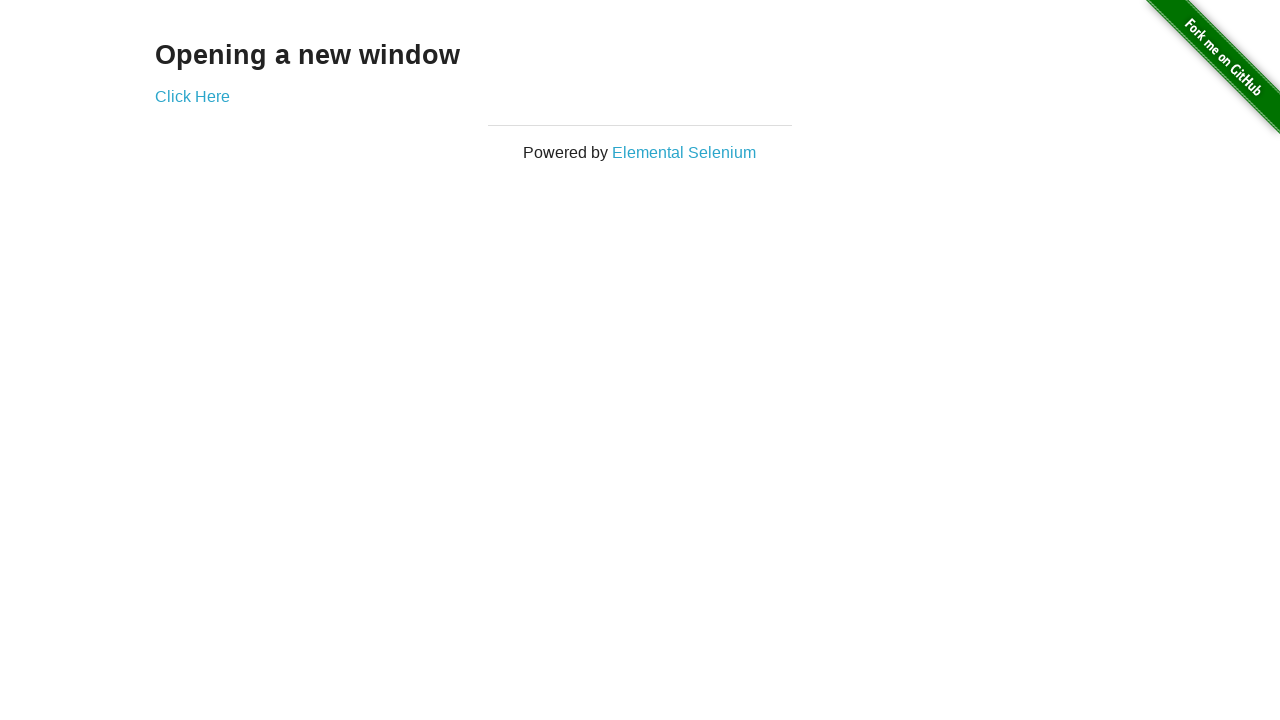

Verified main page heading text is 'Opening a new window'
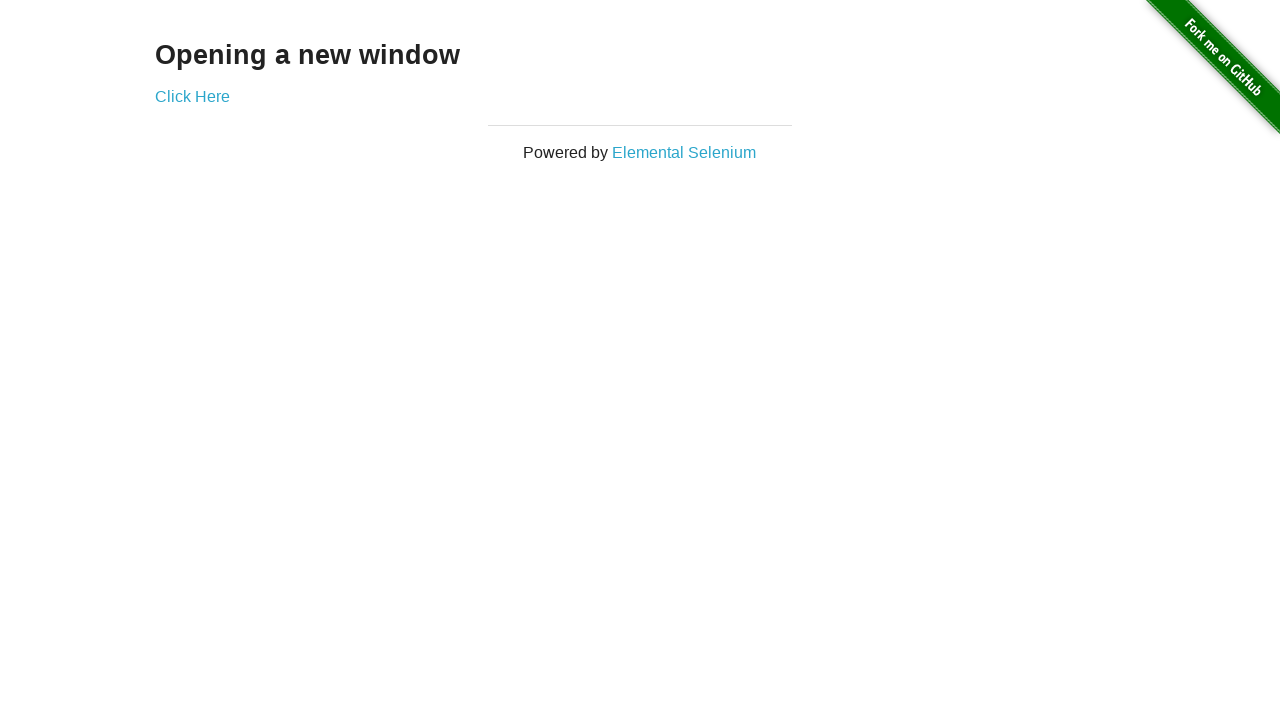

Verified main page title is 'The Internet'
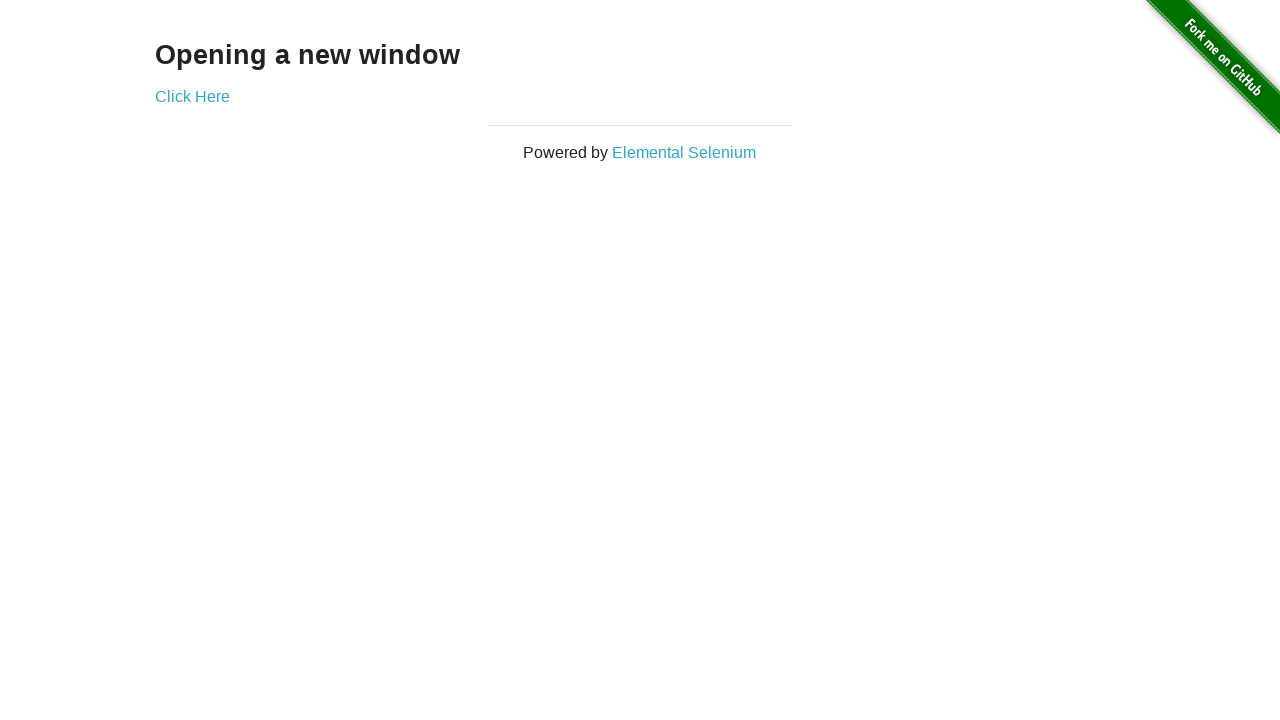

Clicked 'Click Here' link to open new window at (192, 96) on text=Click Here
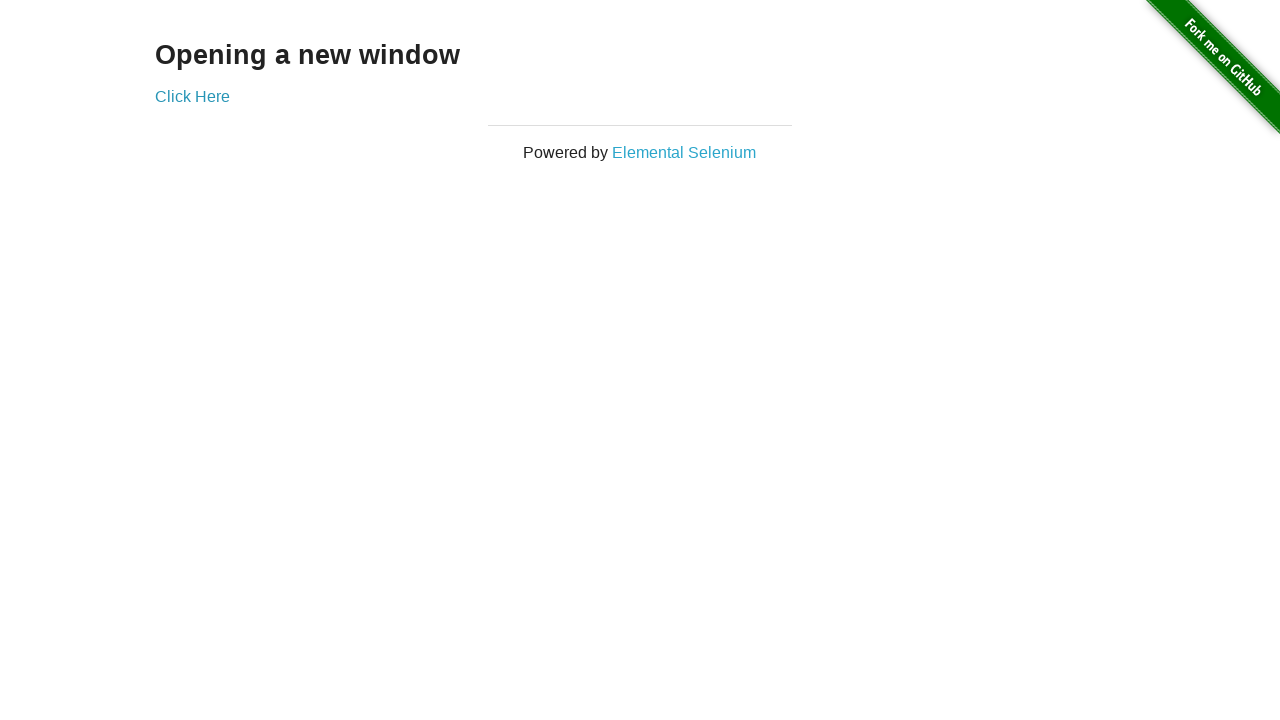

Captured new window page object
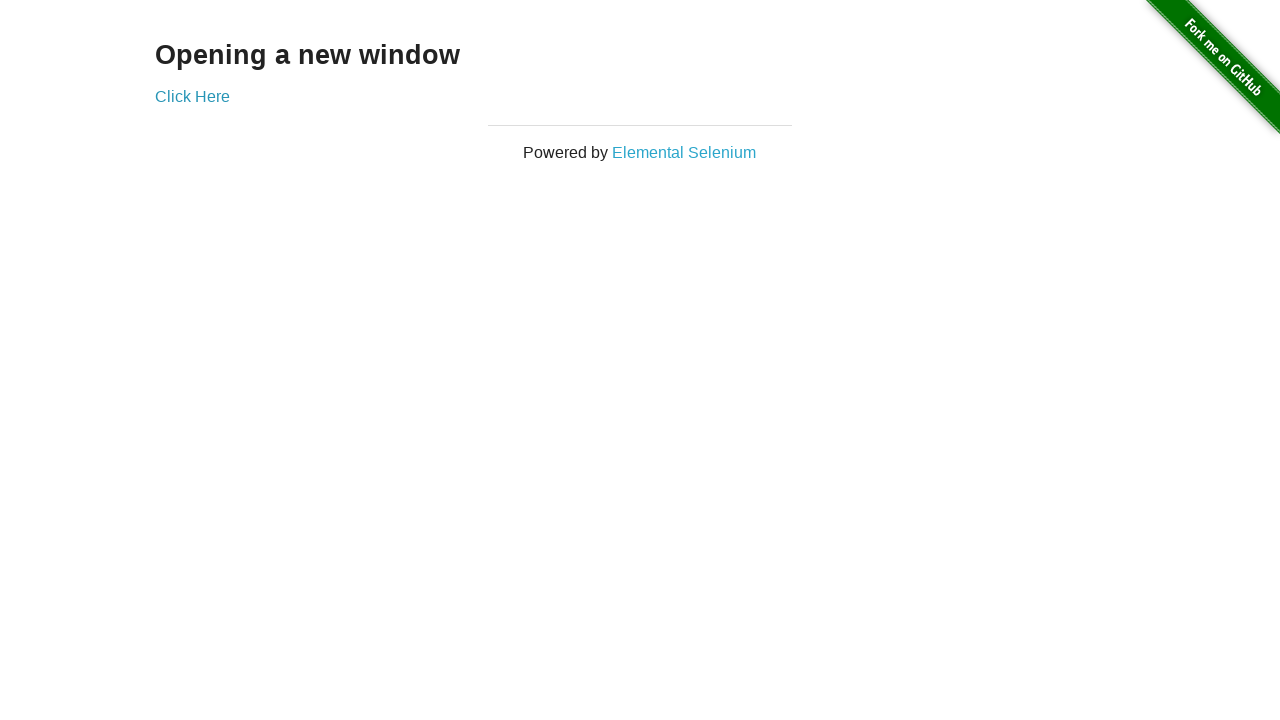

Waited for new window page to fully load
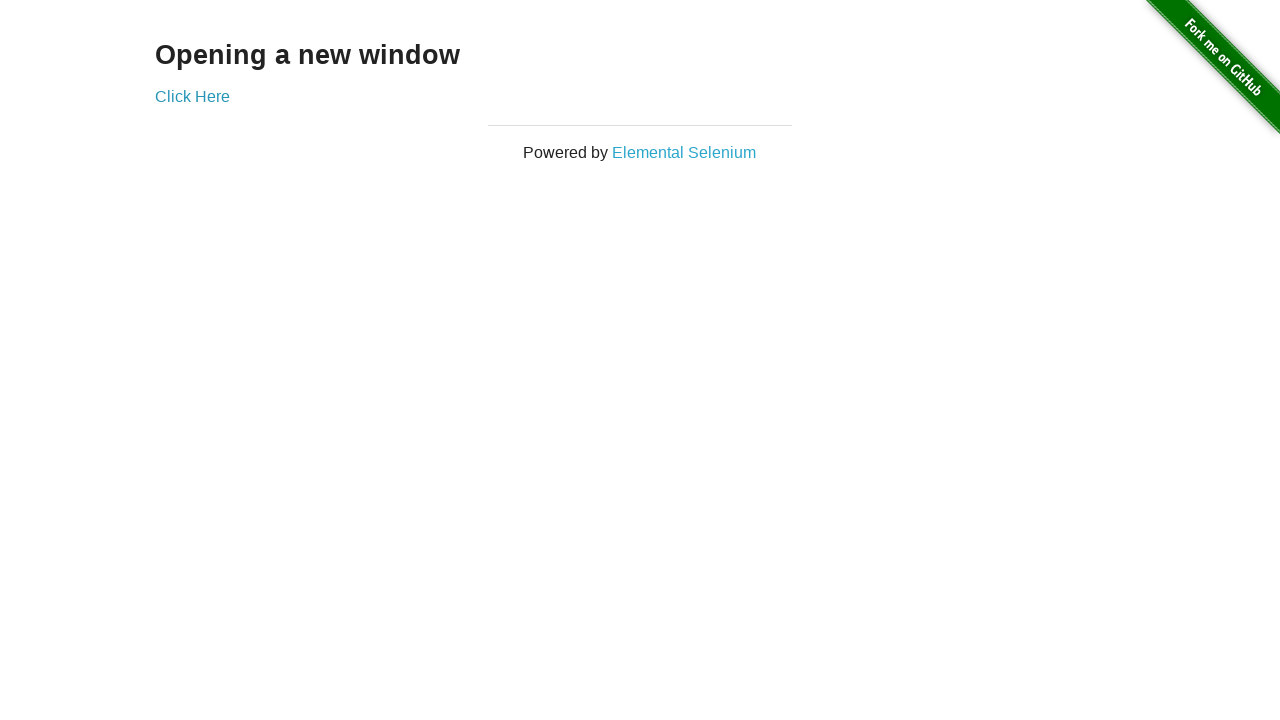

Verified new window title is 'New Window'
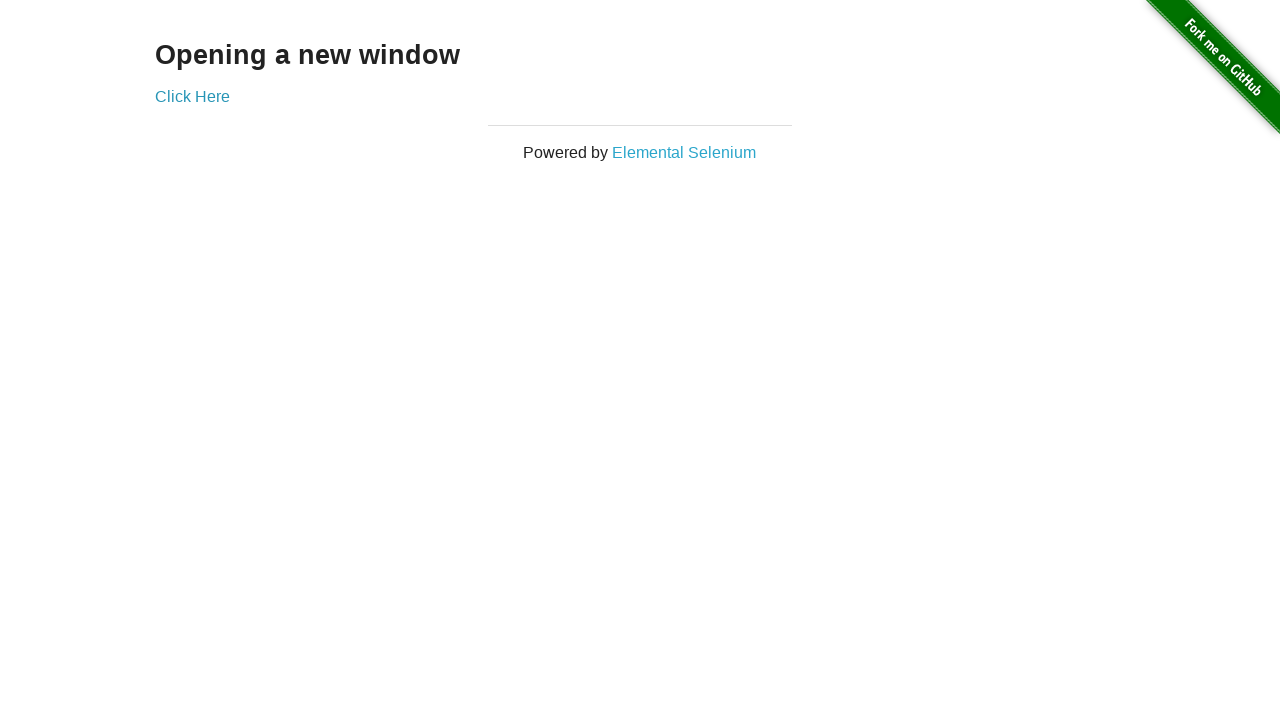

Located h3 heading element in new window
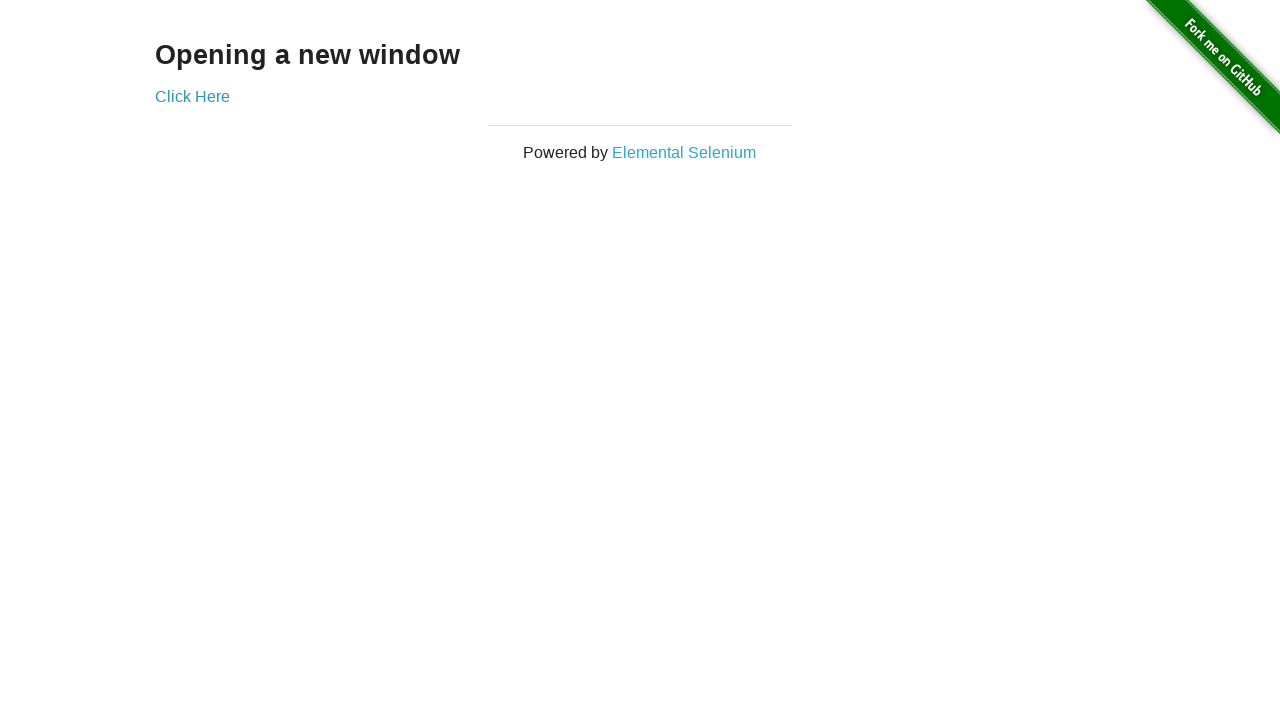

Verified new window heading text is 'New Window'
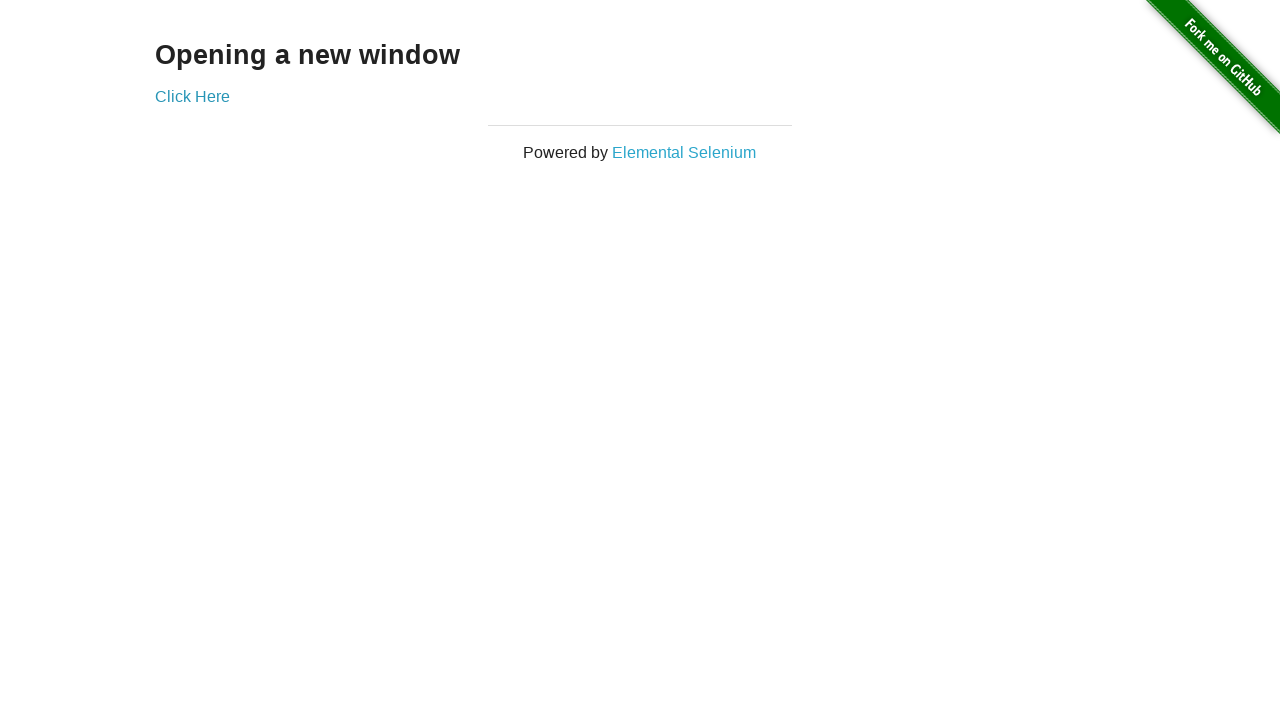

Switched focus back to main window
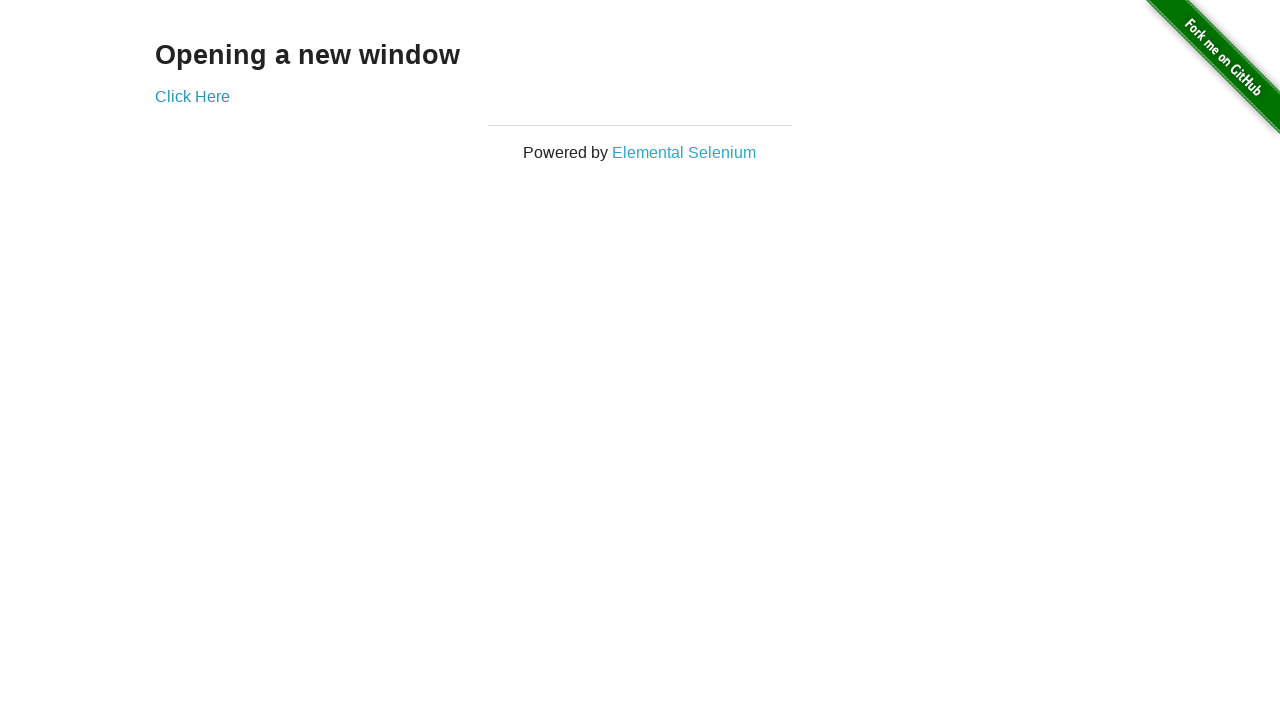

Verified main window title is 'The Internet' after switching back
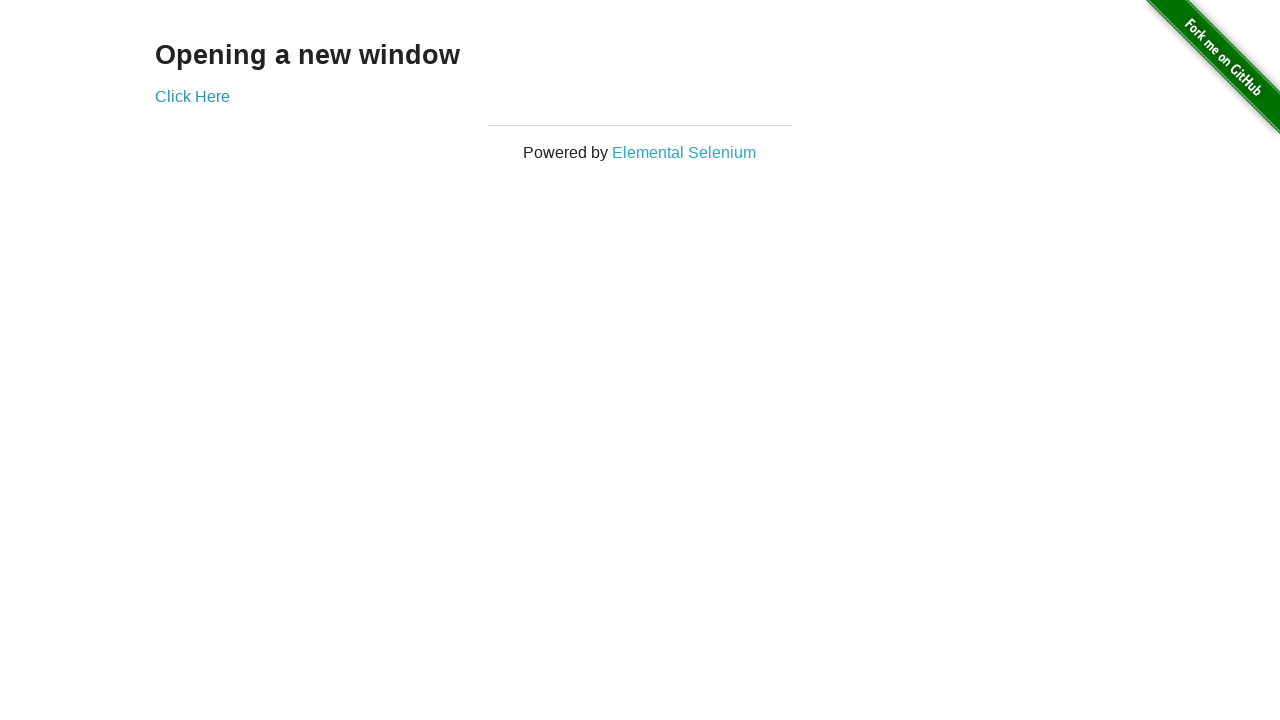

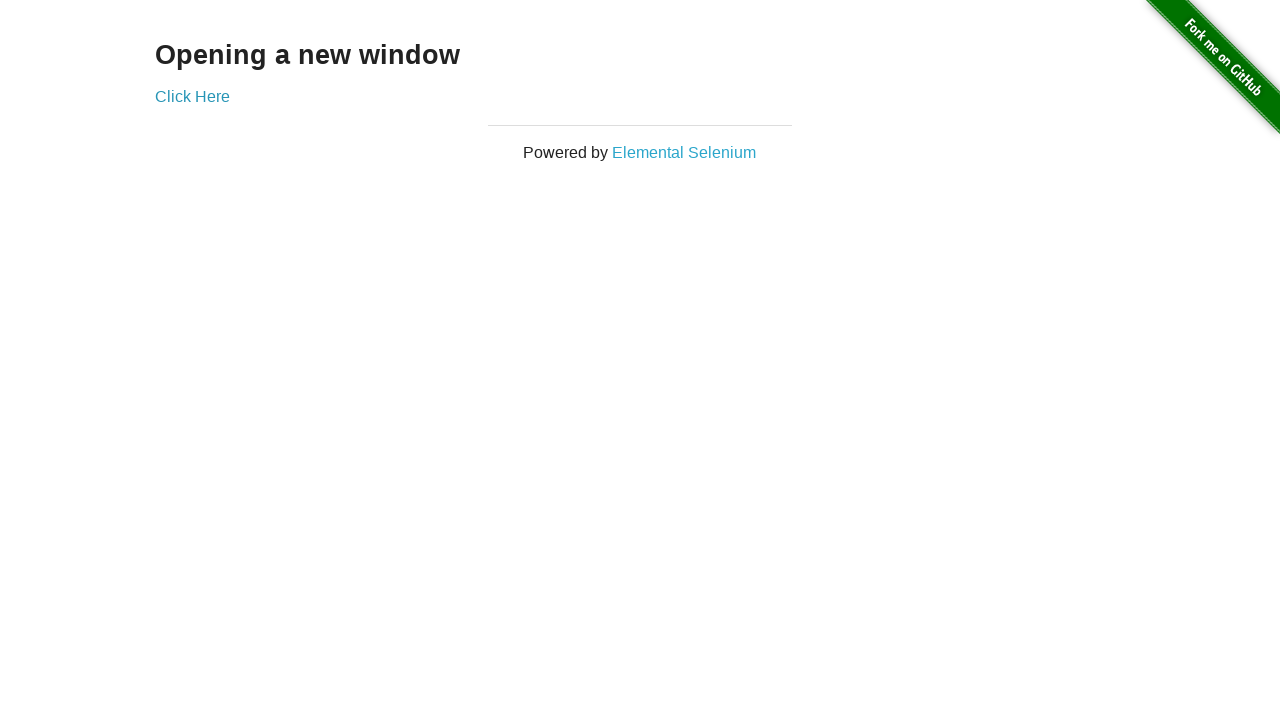